Tests dropdown selection functionality by selecting options from both single-select and multi-select dropdowns on a practice page

Starting URL: https://www.hyrtutorials.com/p/html-dropdown-elements-practice.html

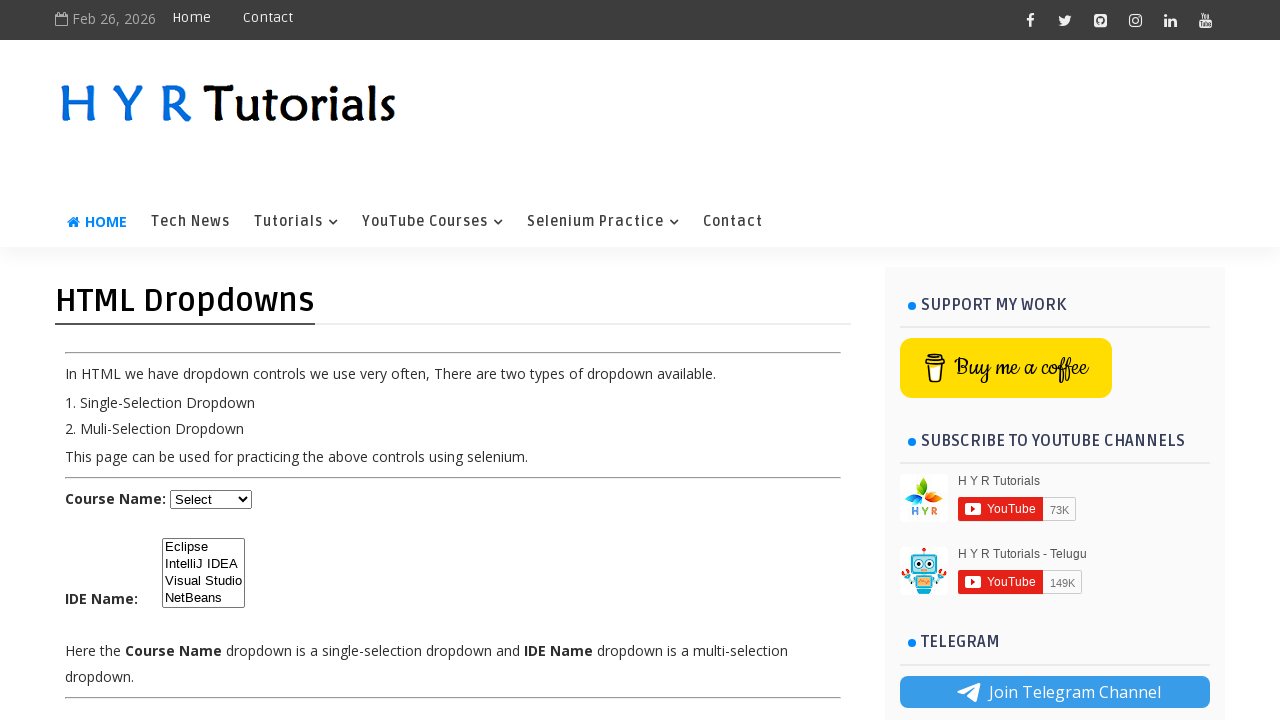

Navigated to HTML dropdown elements practice page
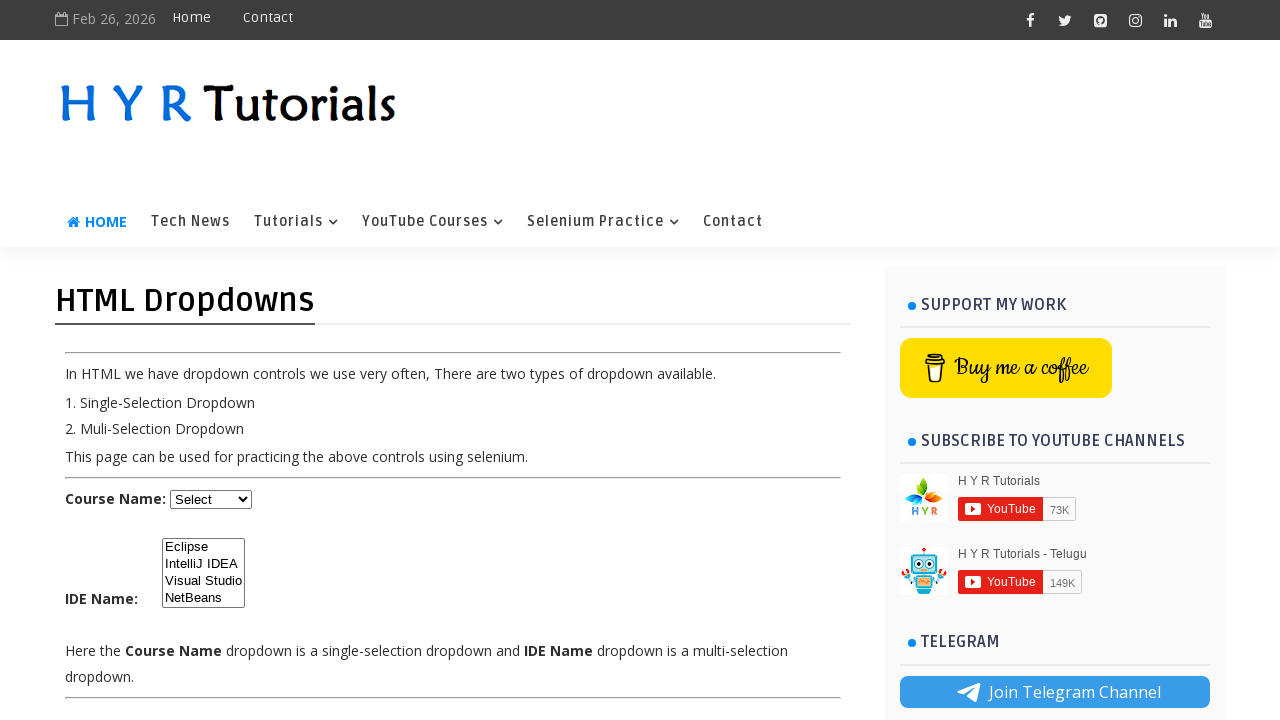

Selected Eclipse from IDE dropdown by index 0 on #ide
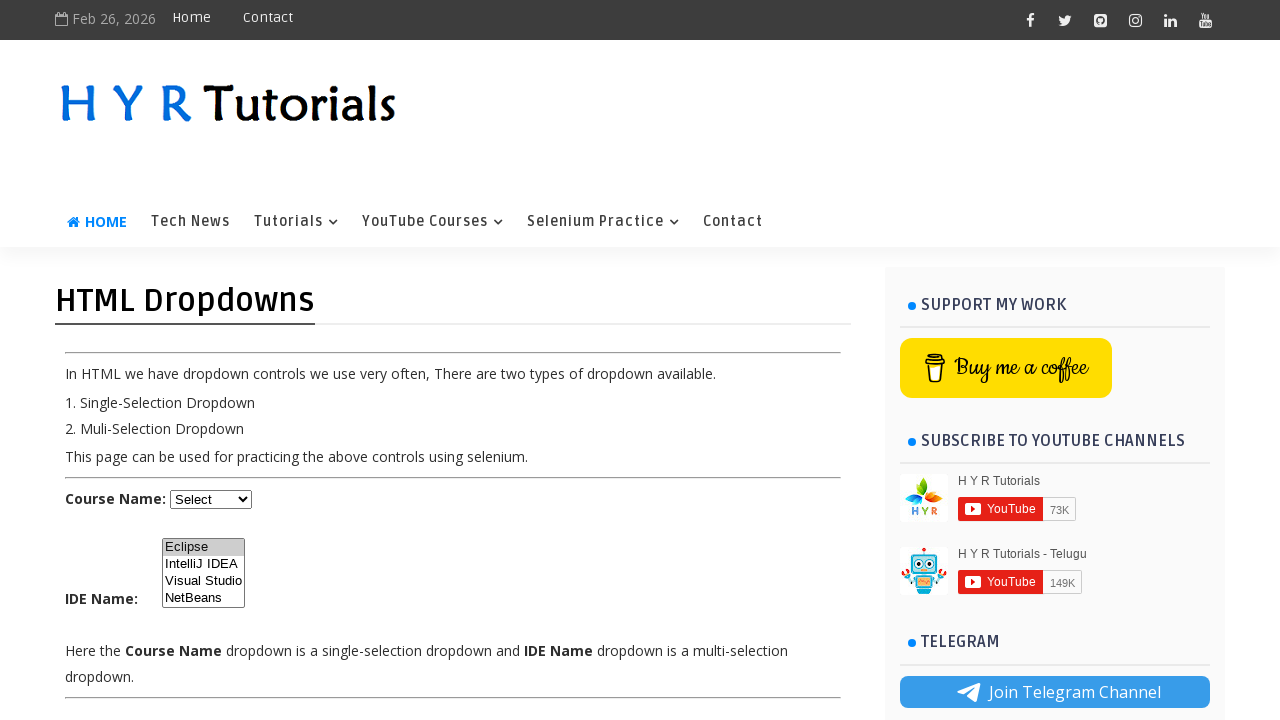

Selected IntelliJ IDEA from IDE dropdown by value 'ij' on #ide
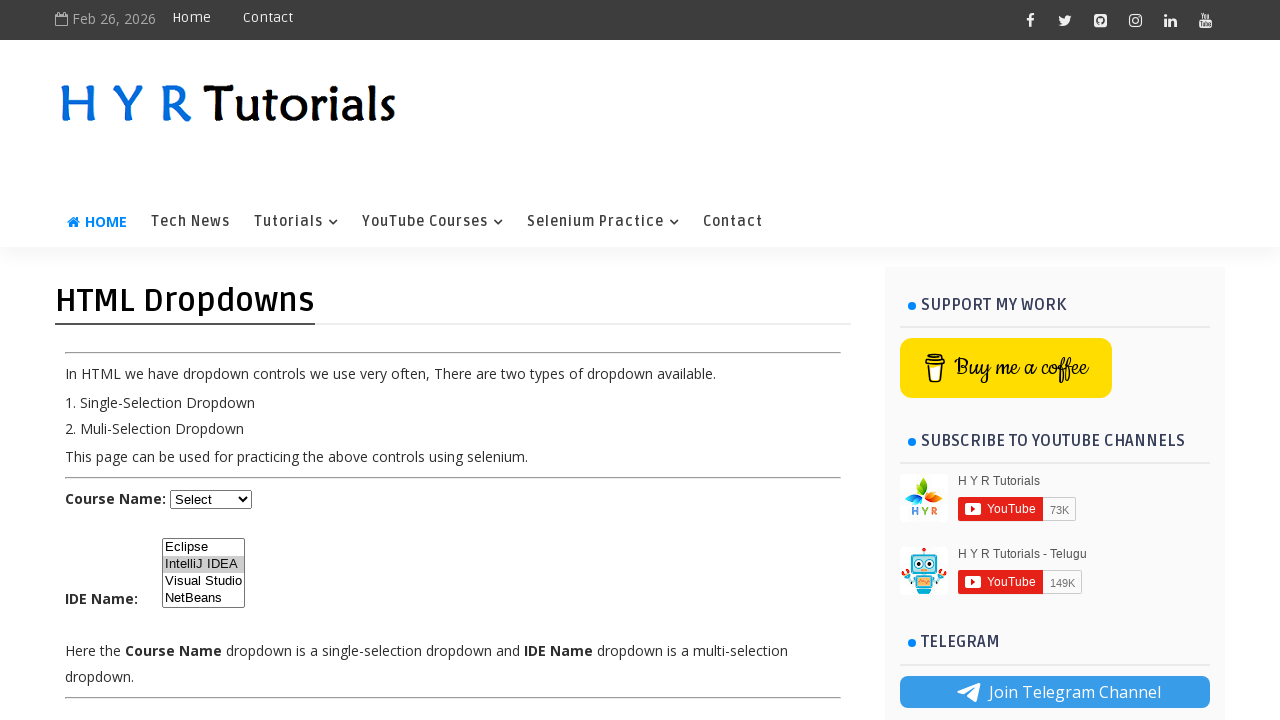

Selected Visual Studio from IDE dropdown by visible text on #ide
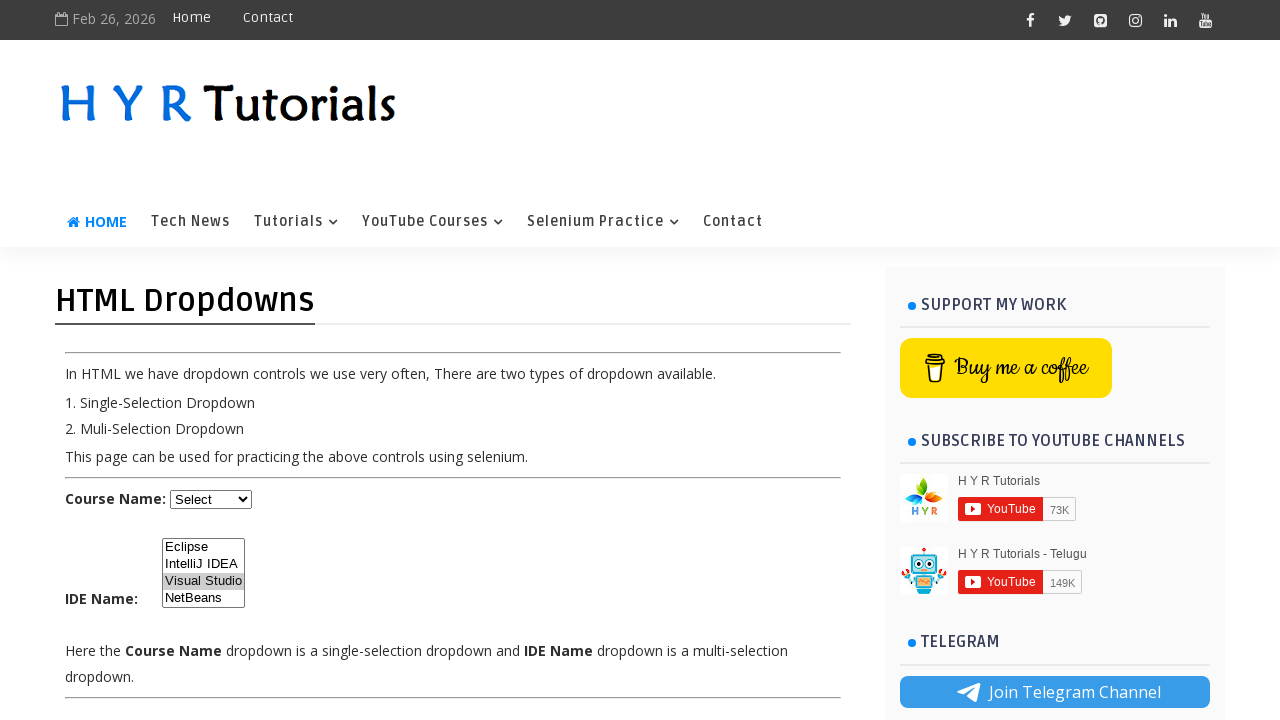

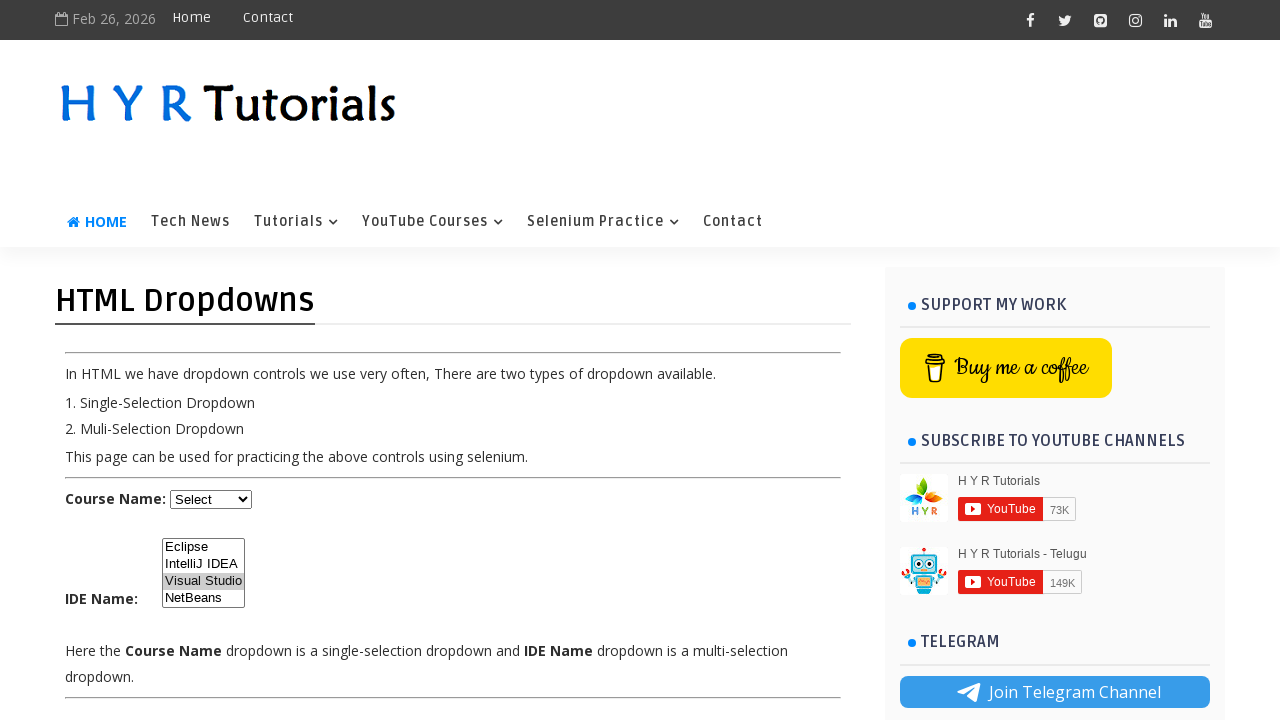